Tests an electric underfloor heating calculator by filling in room dimensions (width: 6m, length: 9m), selecting room type (kitchen/bedroom), heating type (comfort heating), entering heat losses value, and verifying the calculated cable power results.

Starting URL: https://kermi-fko.ru/raschety/Calc-Rehau-Solelec.aspx

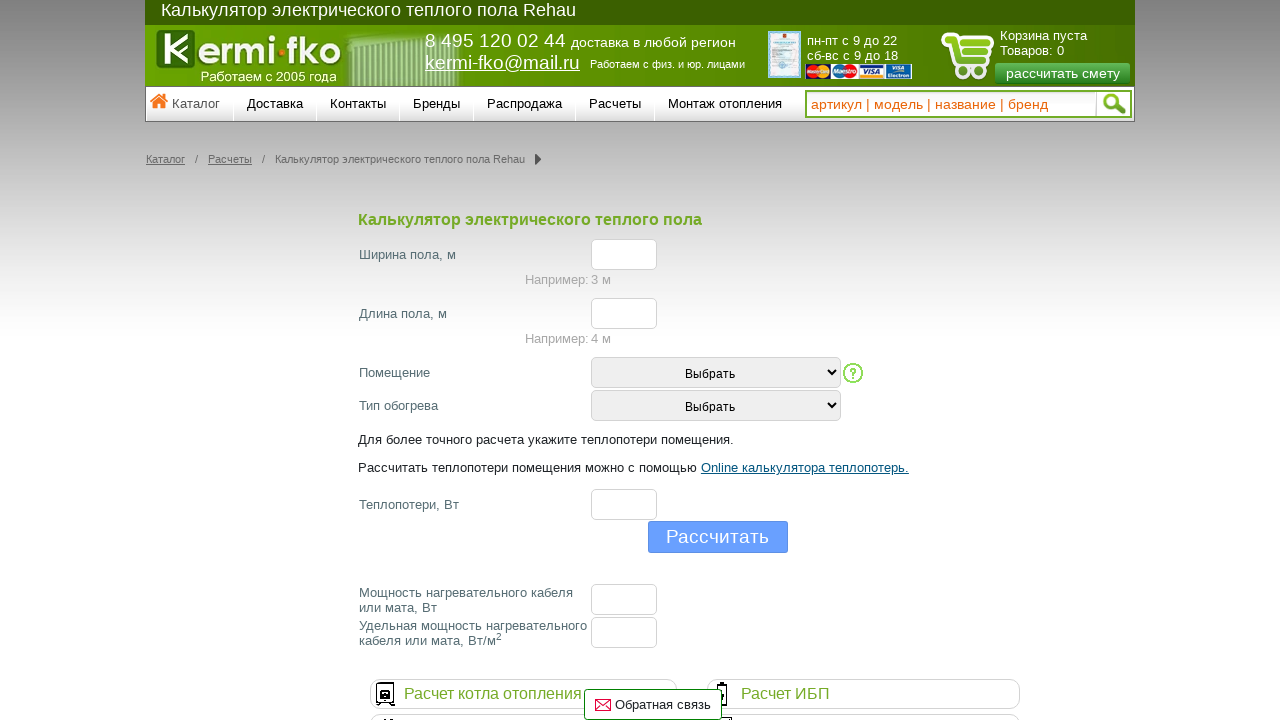

Navigated to electric underfloor heating calculator page
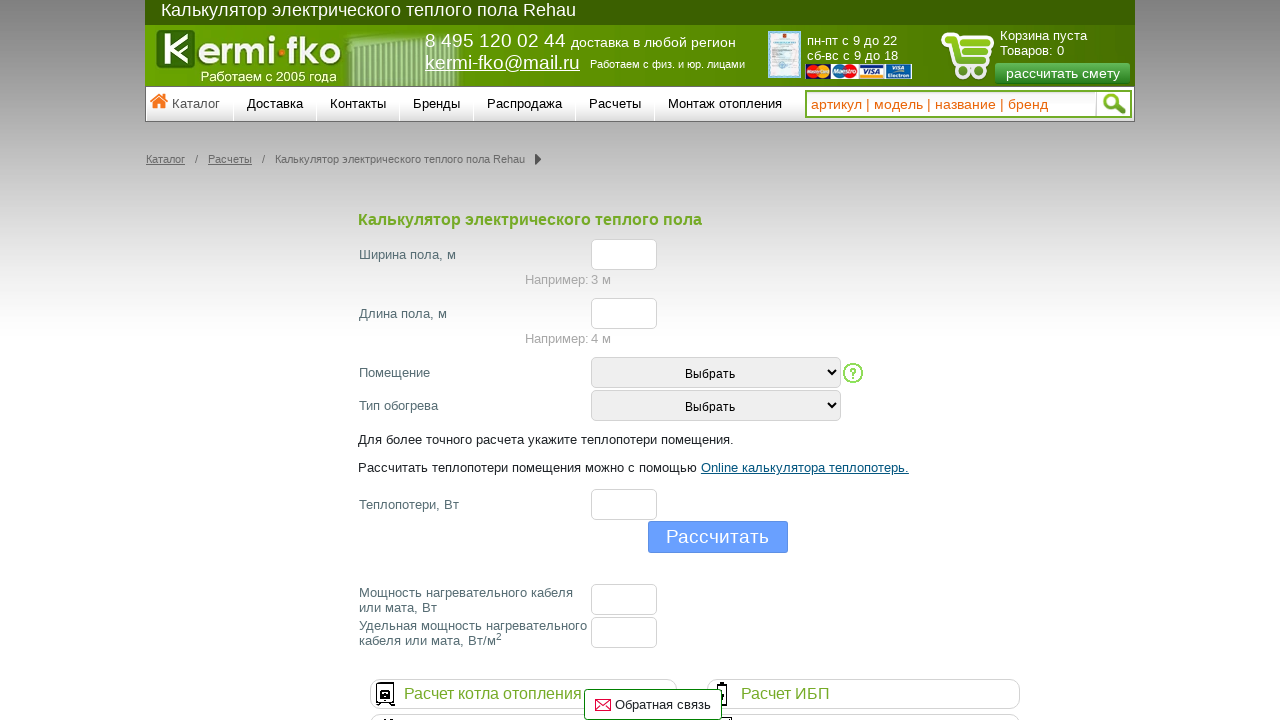

Filled width field with 6 meters on #el_f_width
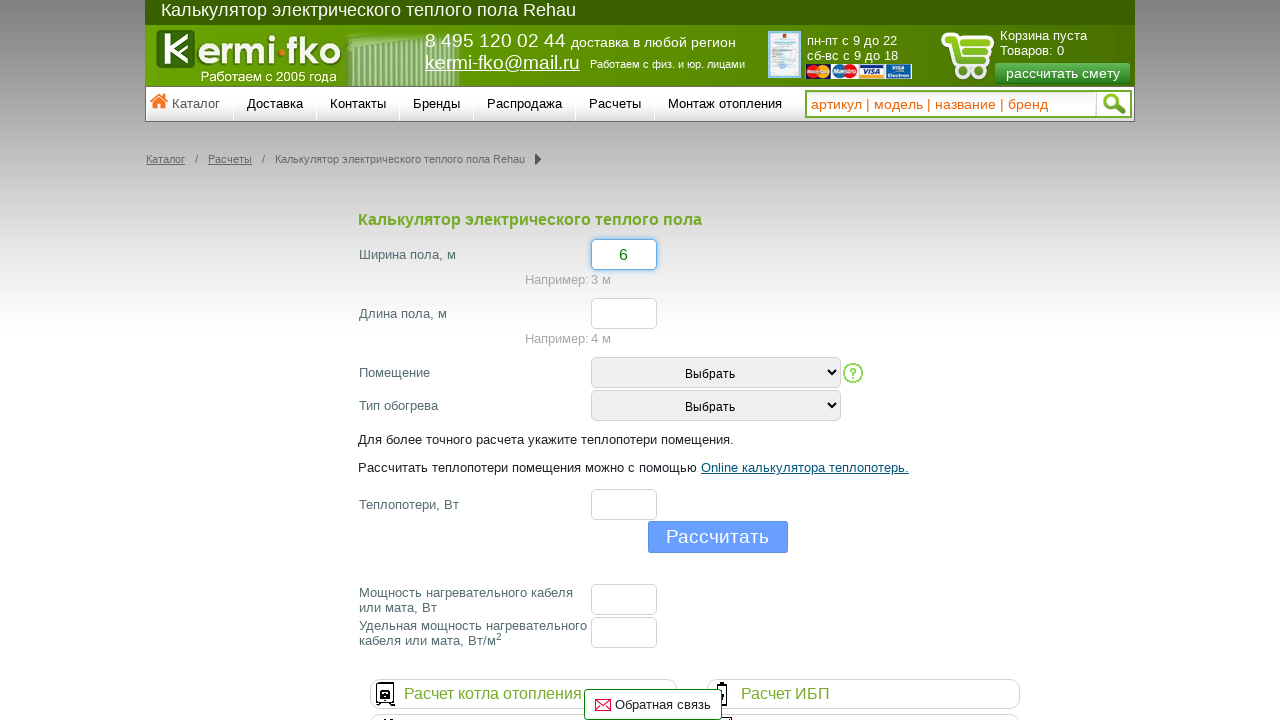

Filled length field with 9 meters on #el_f_lenght
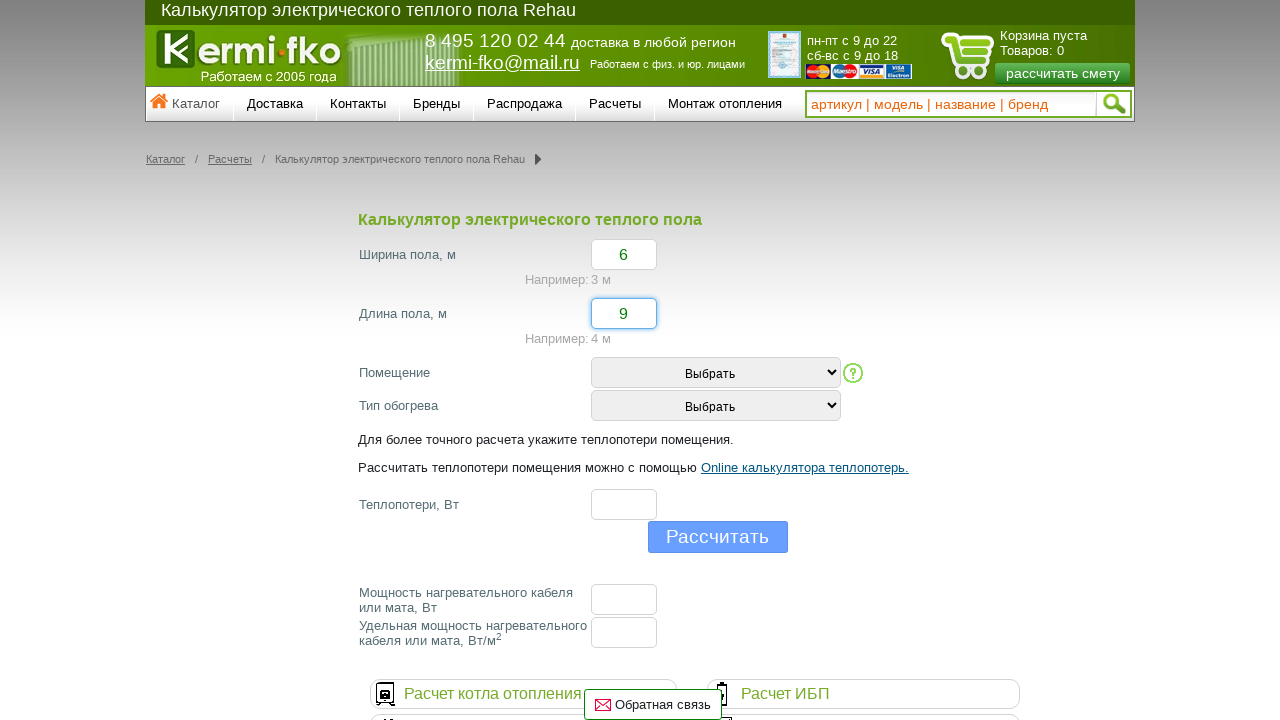

Selected room type: Kitchen or bedroom on #room_type
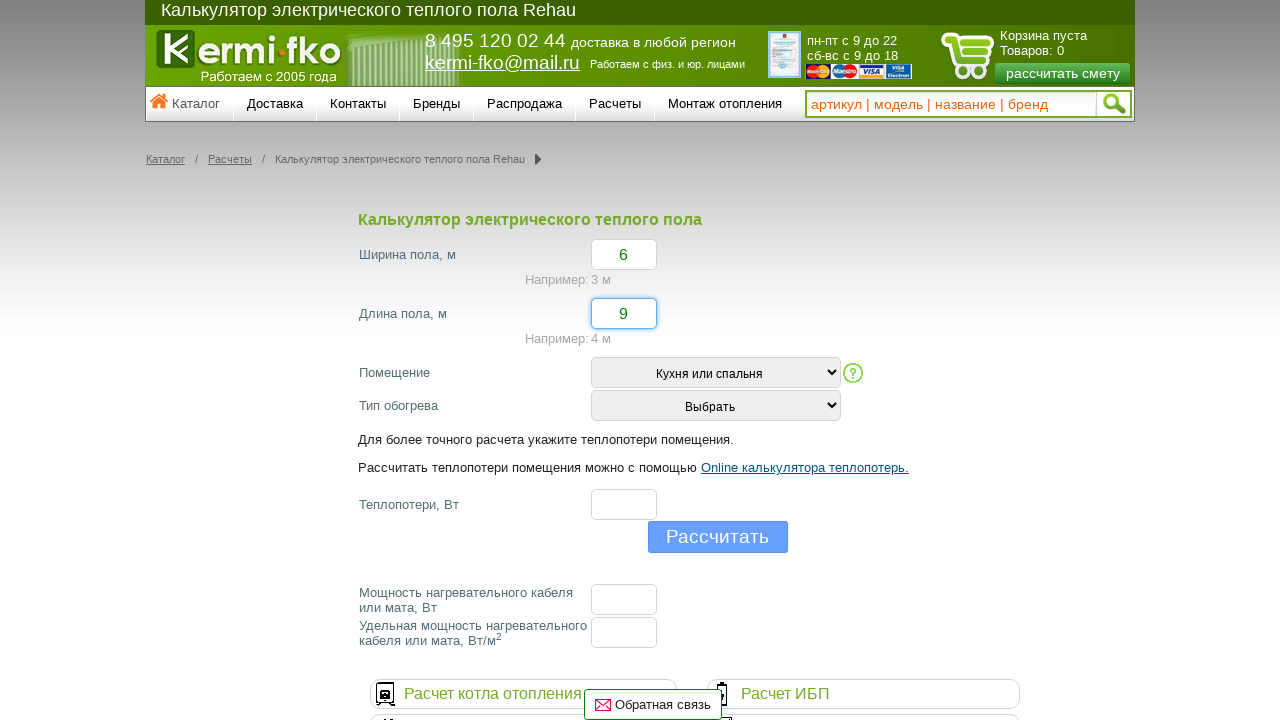

Selected heating type: Comfort heating on #heating_type
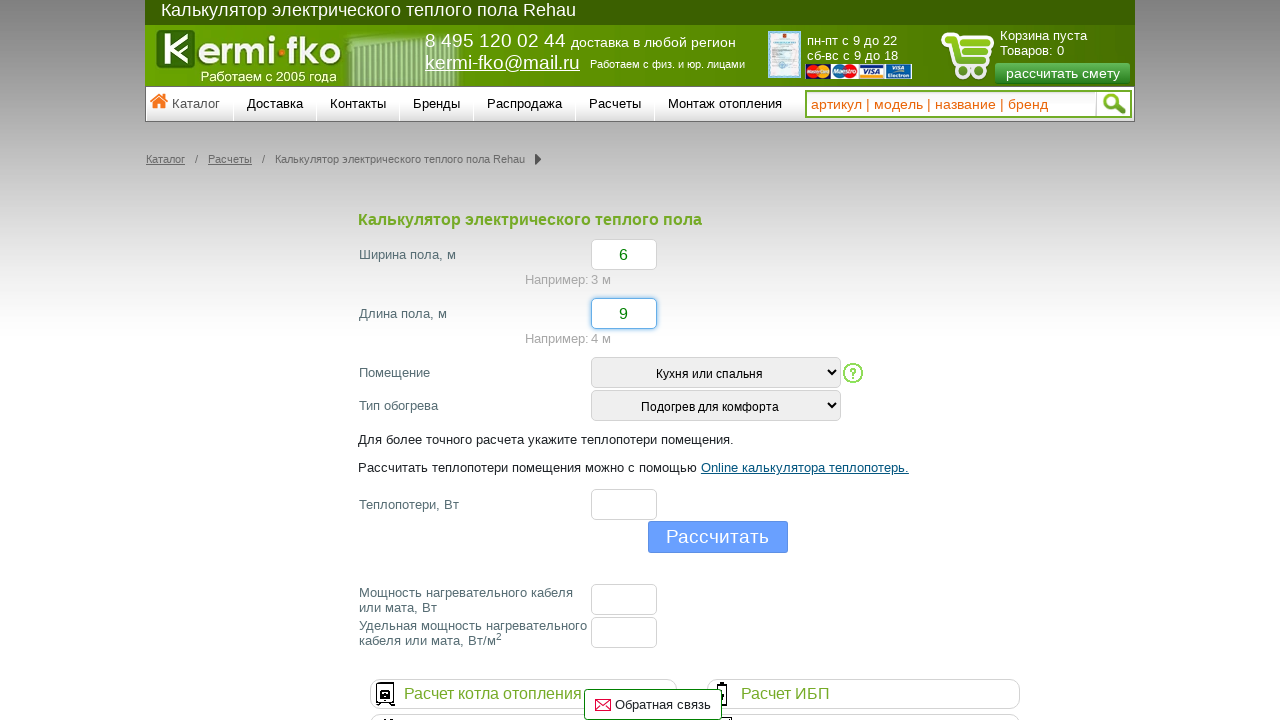

Filled heat losses field with 200 on #el_f_losses
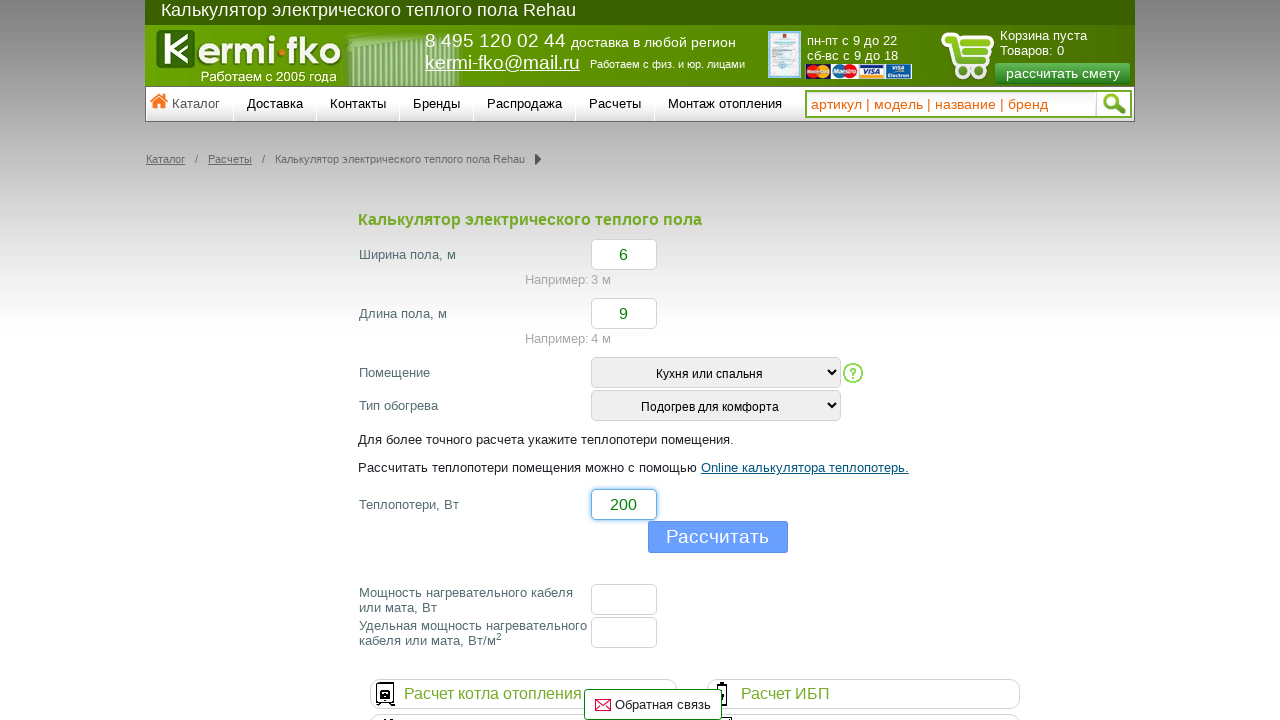

Clicked calculate button at (718, 537) on input[name='button']
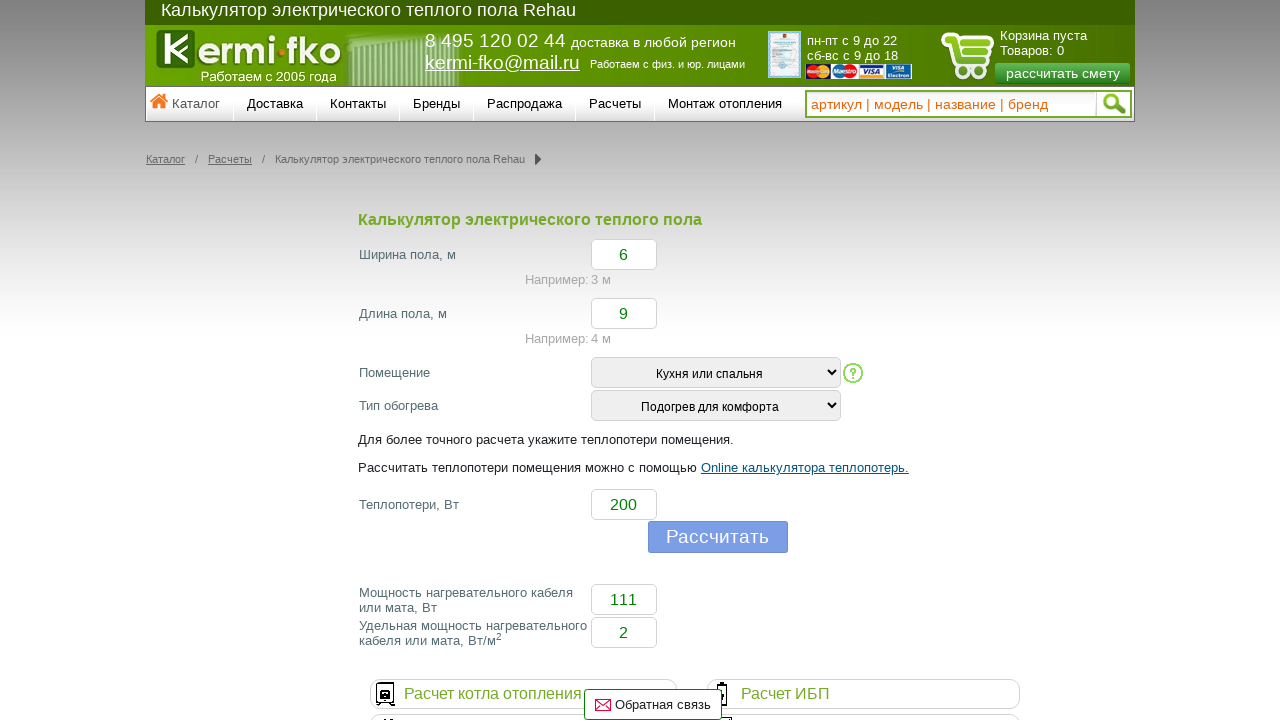

Floor cable power results loaded
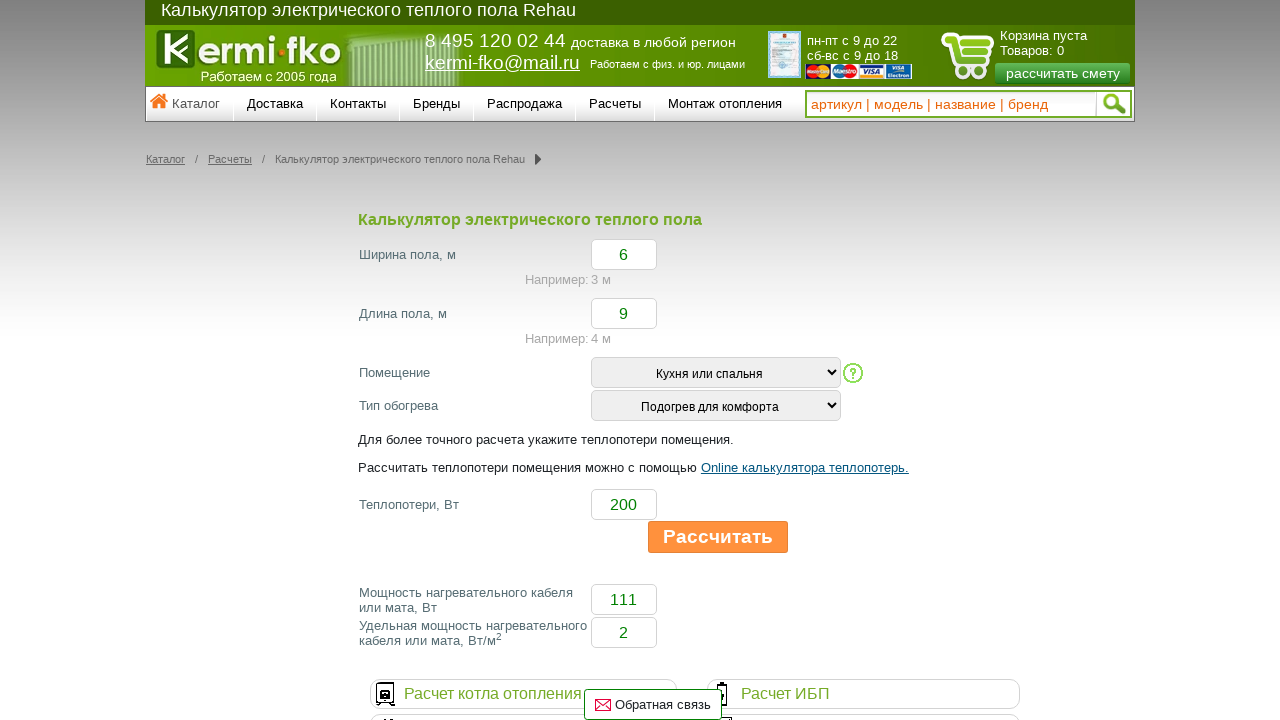

Retrieved floor cable power value: 111
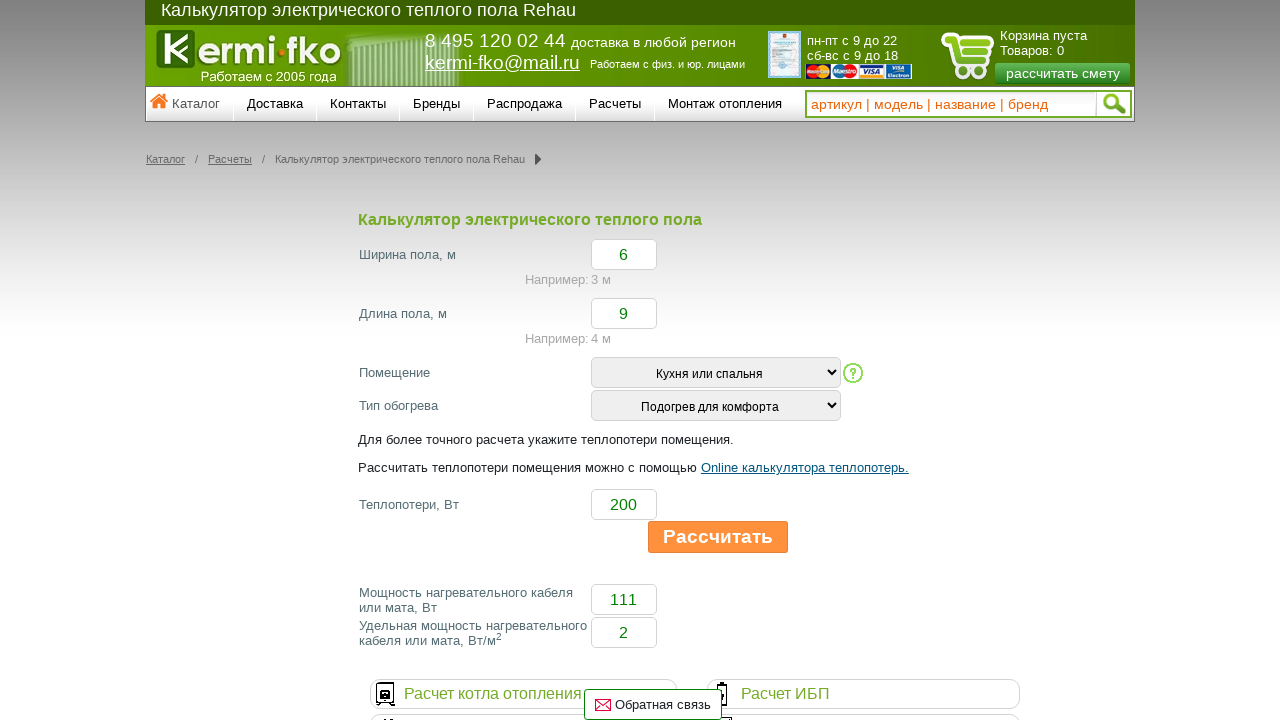

Assertion passed: floor cable power equals 111
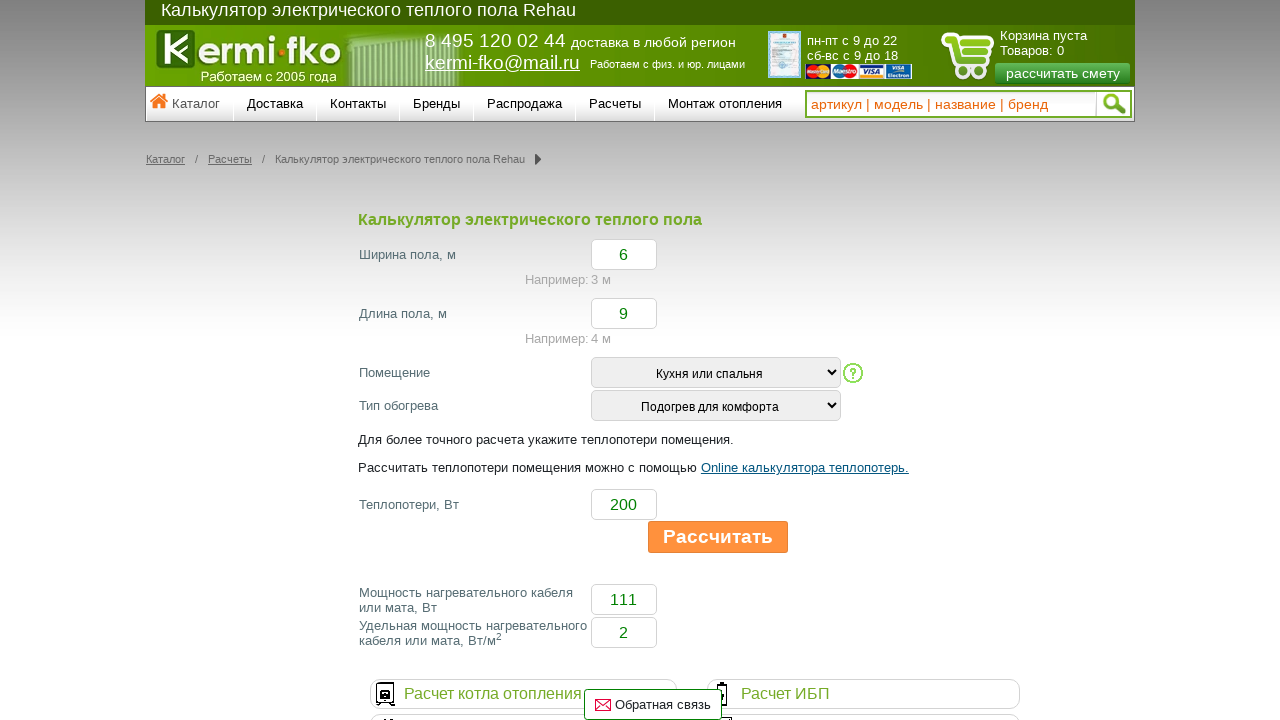

Retrieved specific floor cable power value: 2
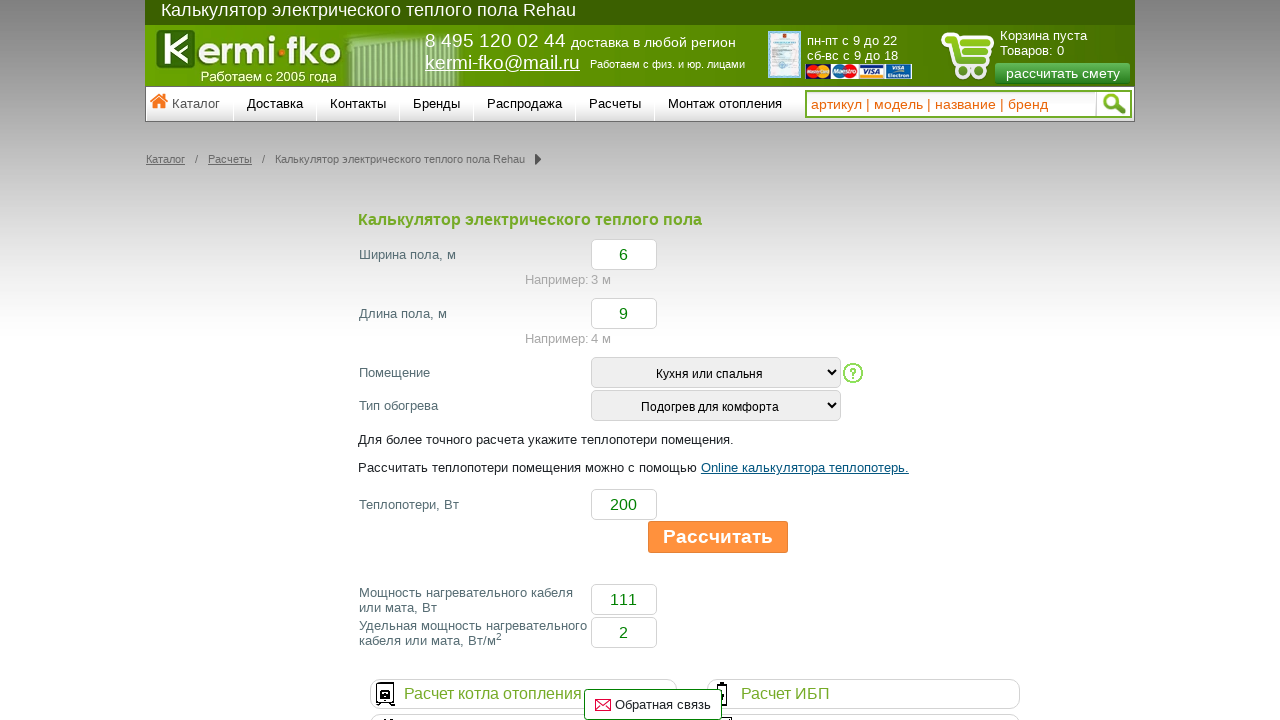

Assertion passed: specific floor cable power equals 2
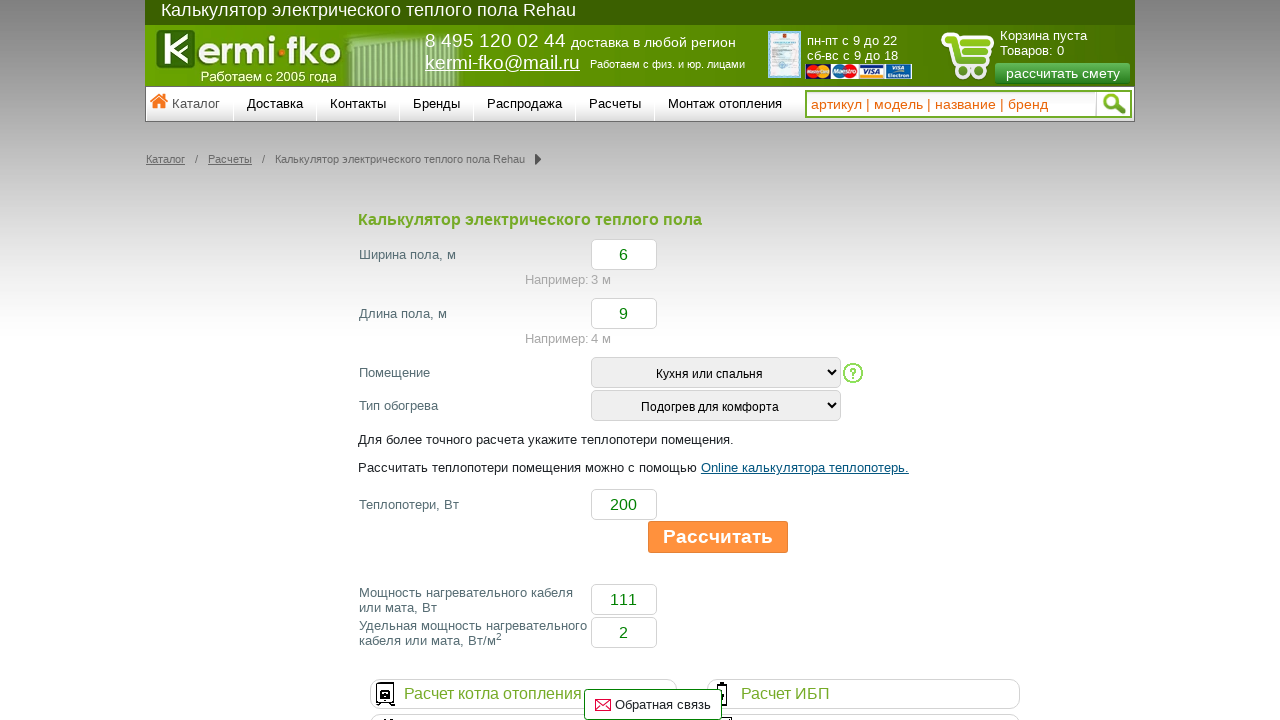

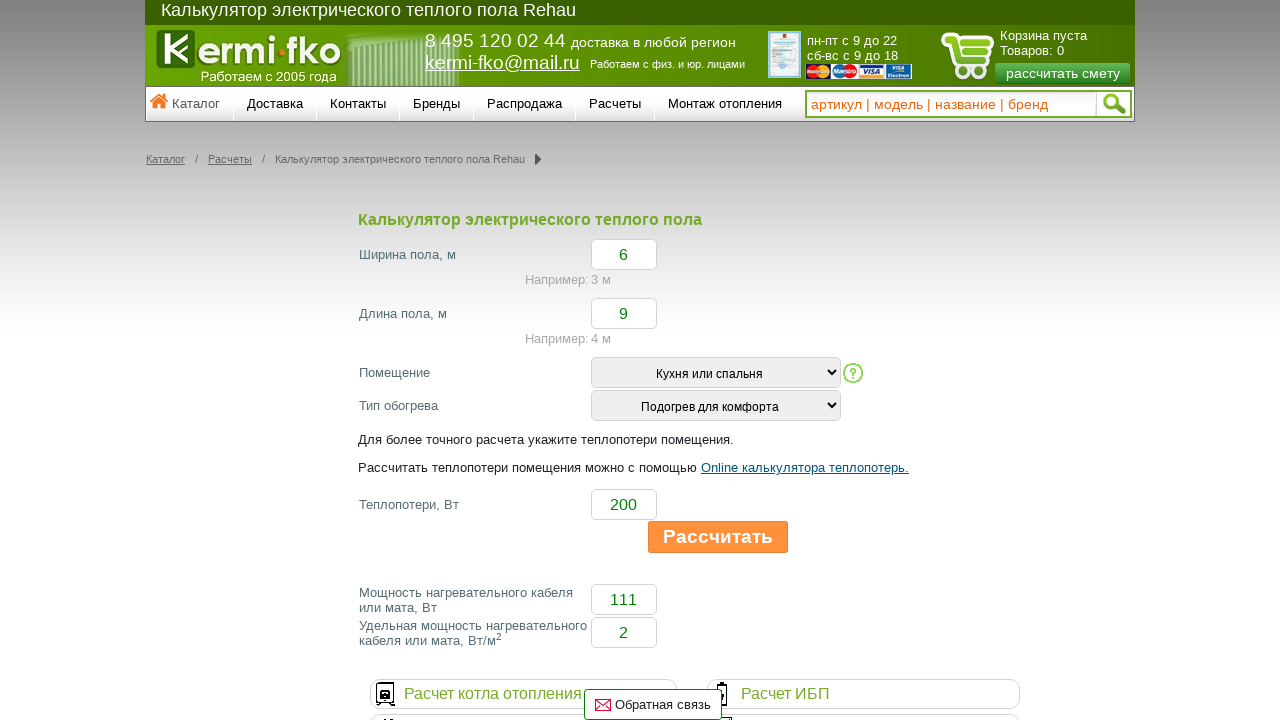